Tests geolocation override functionality by setting a custom location (Paris - Eiffel Tower coordinates), clicking a button to get coordinates, and waiting for the coordinates to be displayed.

Starting URL: https://bonigarcia.dev/selenium-webdriver-java/geolocation.html

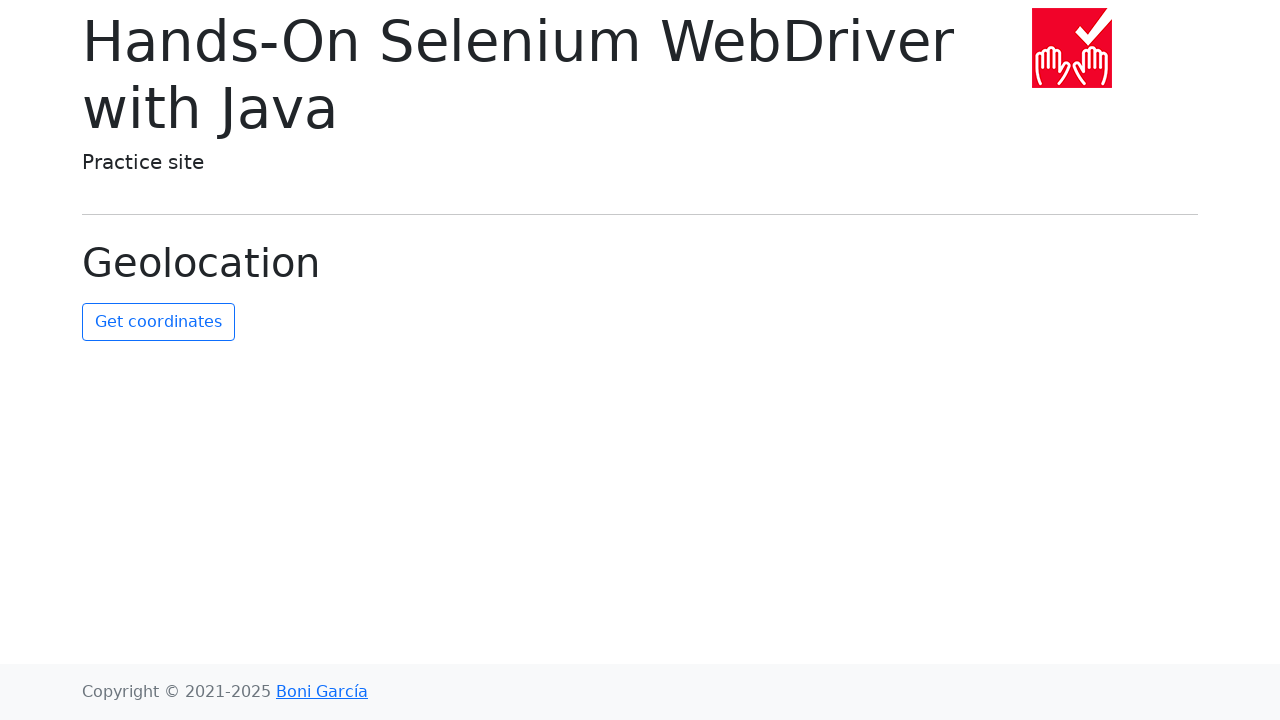

Set geolocation override to Paris - Eiffel Tower coordinates (48.8584, 2.2945)
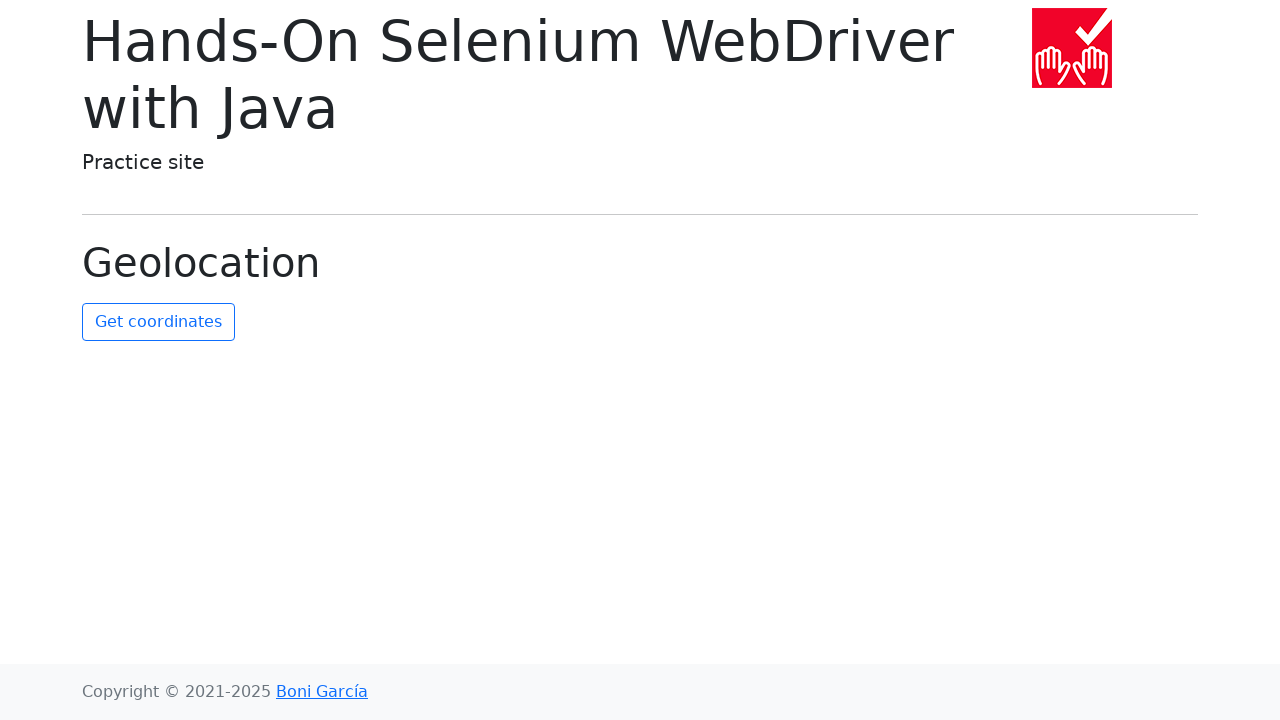

Granted geolocation permission to the browser context
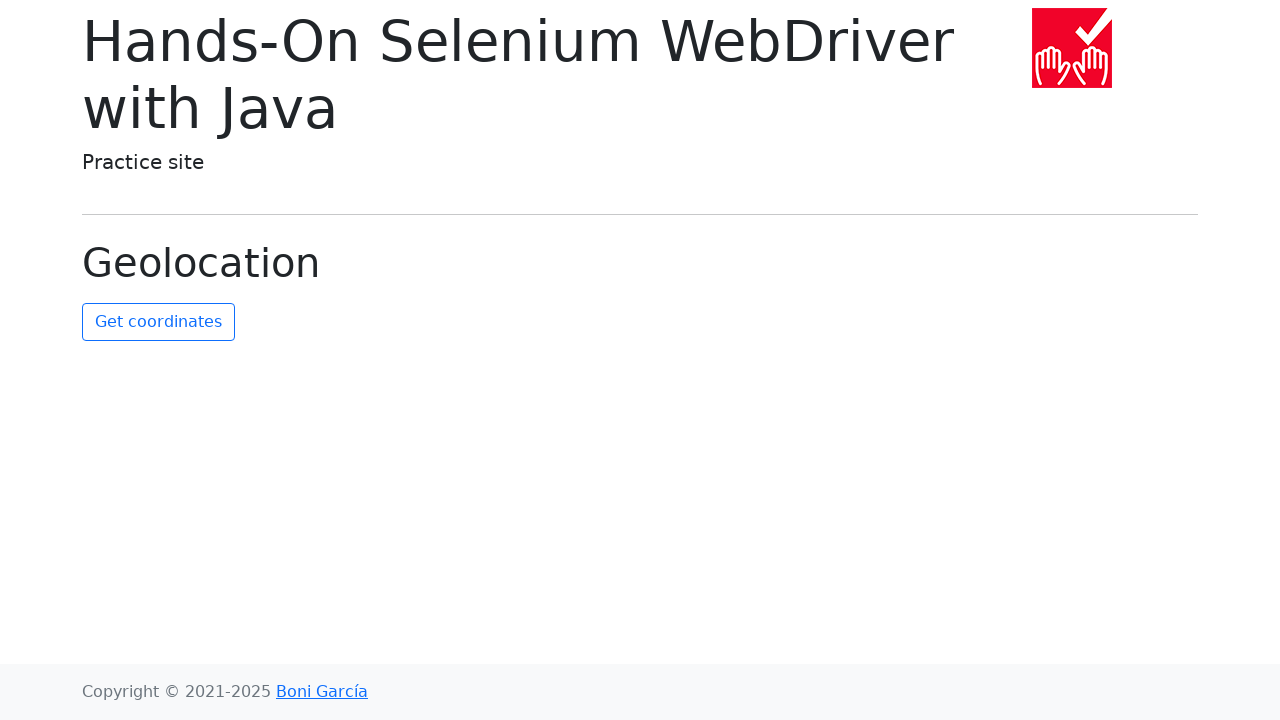

Clicked the 'Get Coordinates' button at (158, 322) on #get-coordinates
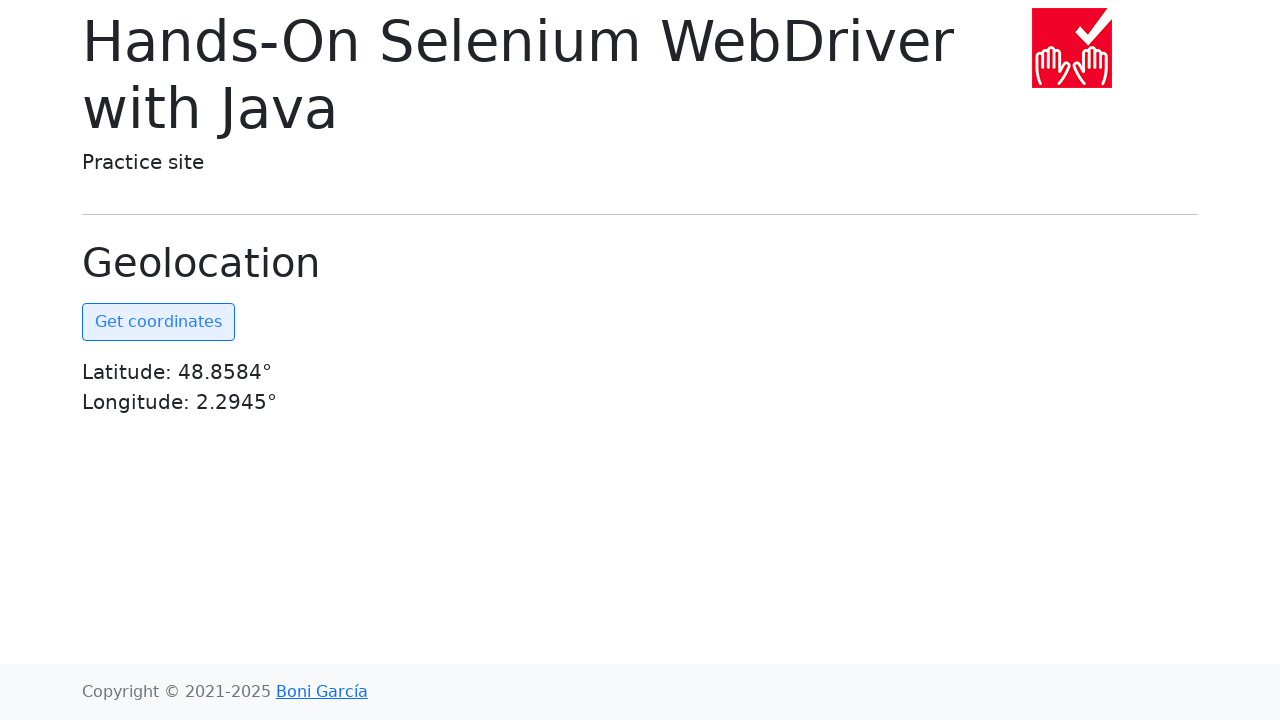

Coordinates element became visible on the page
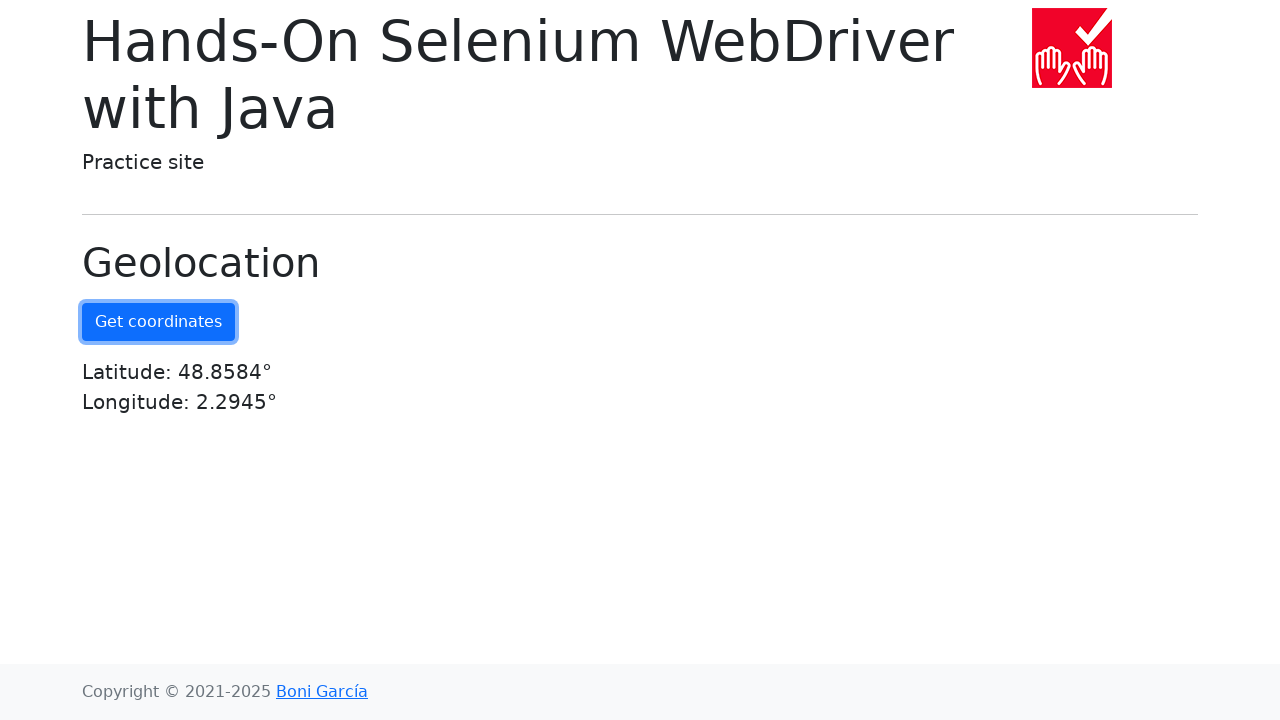

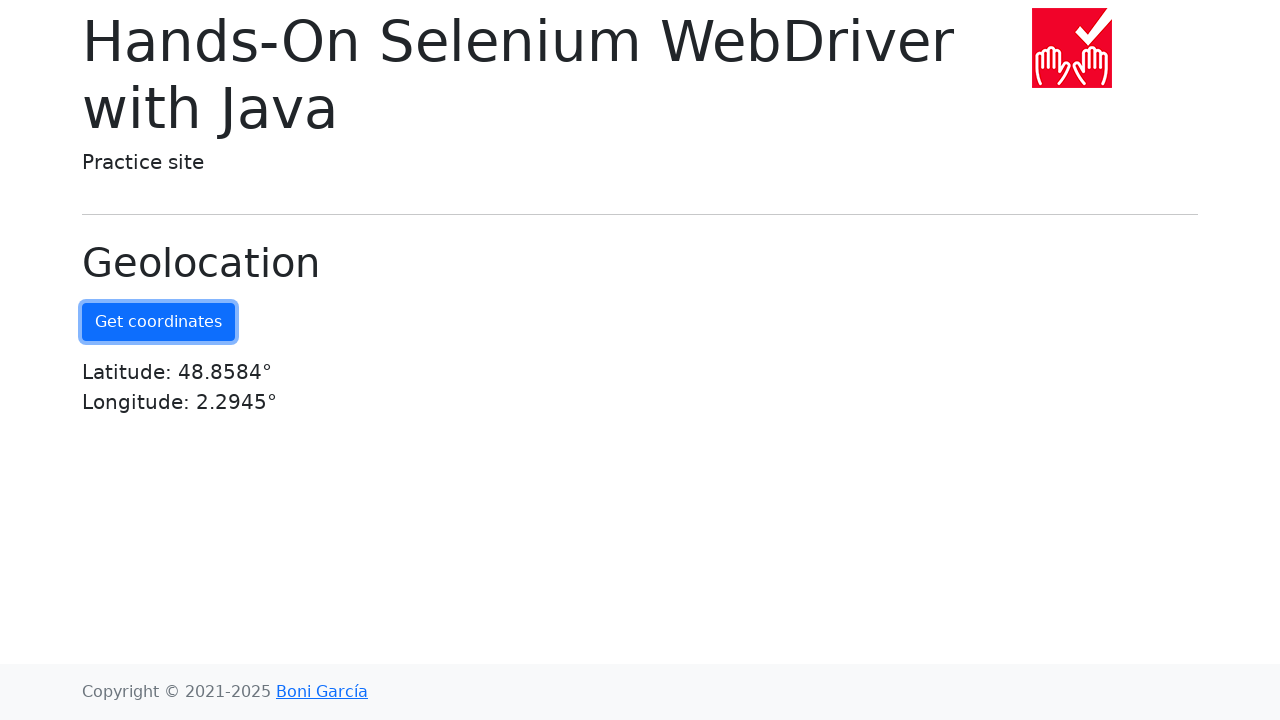